Tests dropdown selection including single select by value and text, and multi-select with selection and deselection

Starting URL: https://letcode.in/dropdowns

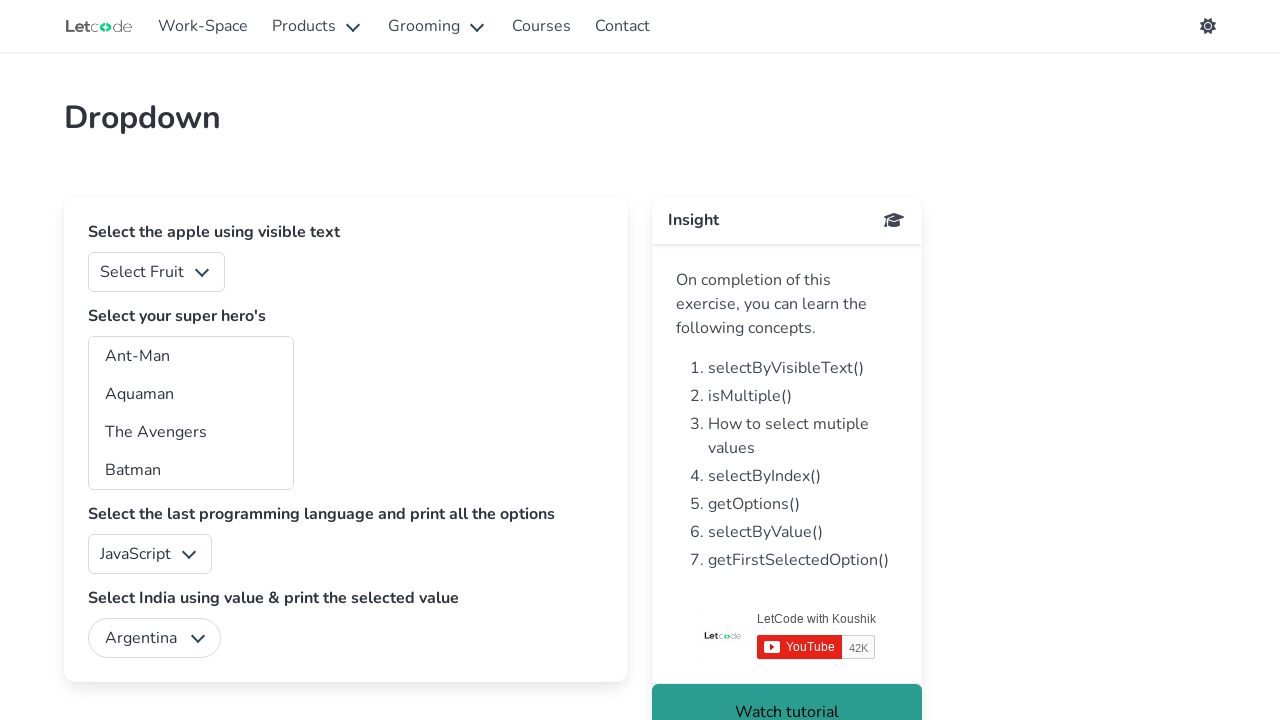

Navigated to dropdown test page
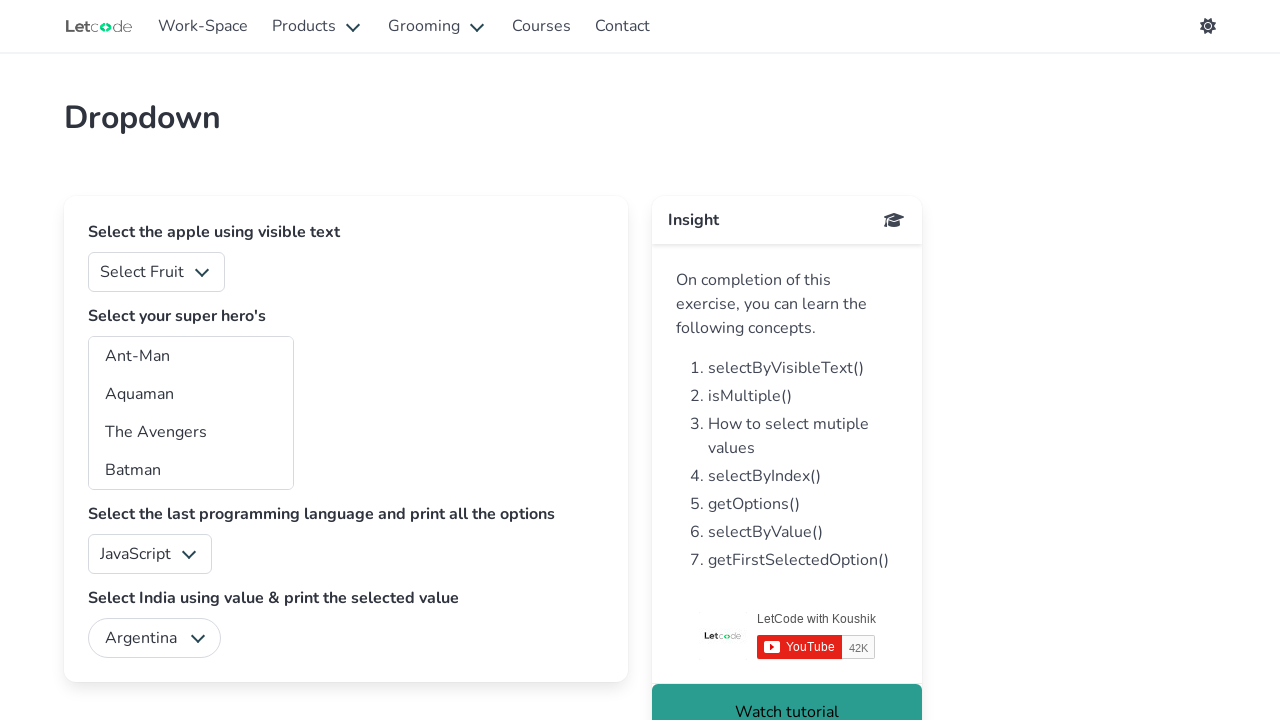

Selected fruit option by value '0' on #fruits
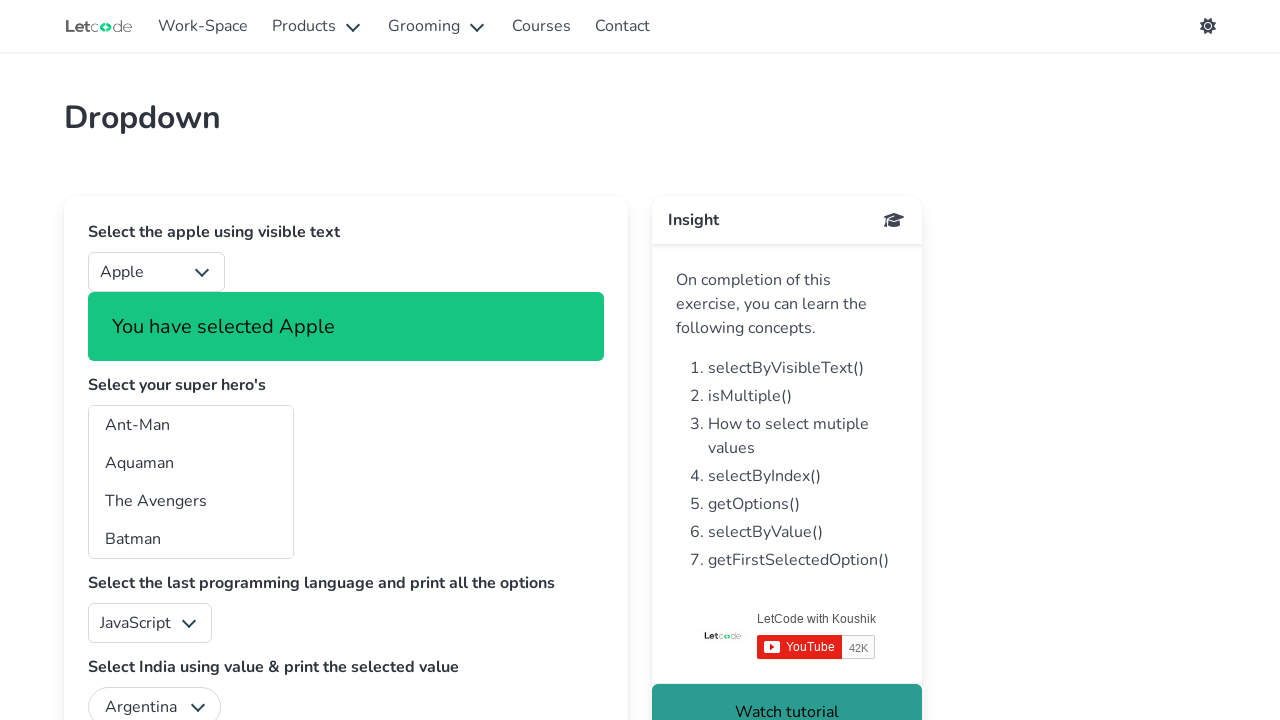

Selected 'Mango' from fruits dropdown by label on #fruits
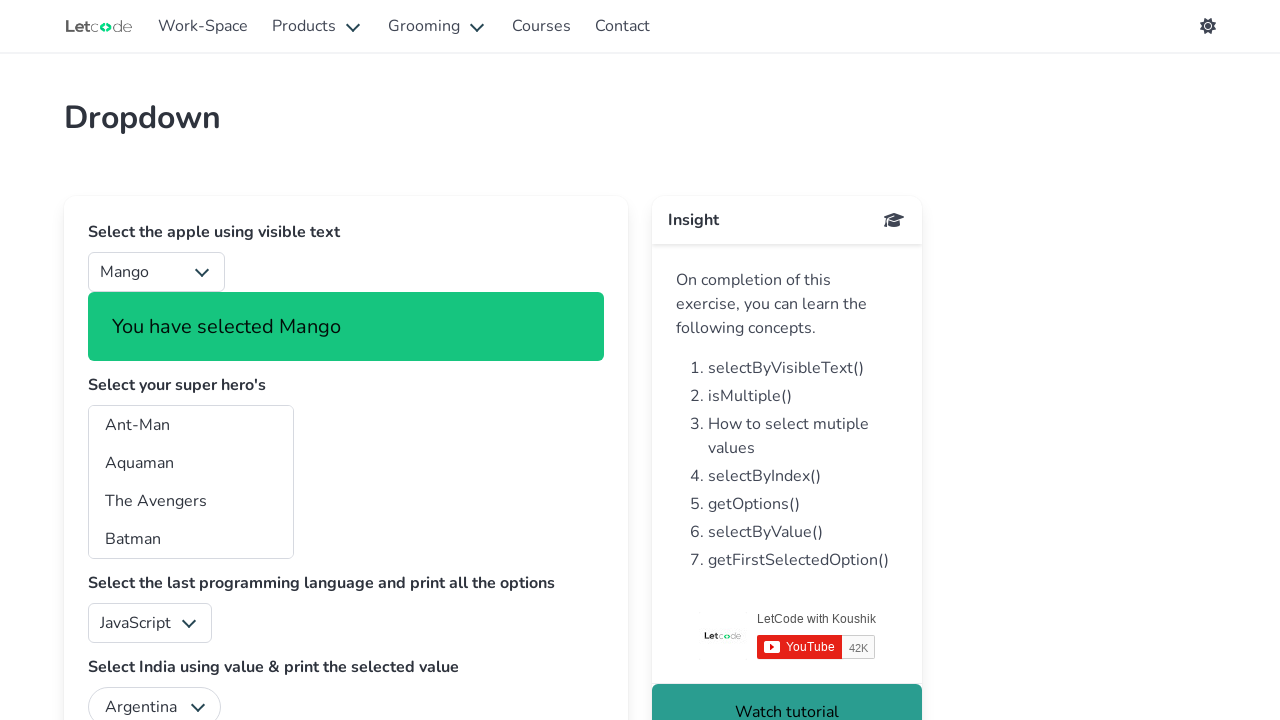

Selected first two options from superheros multi-select dropdown on #superheros
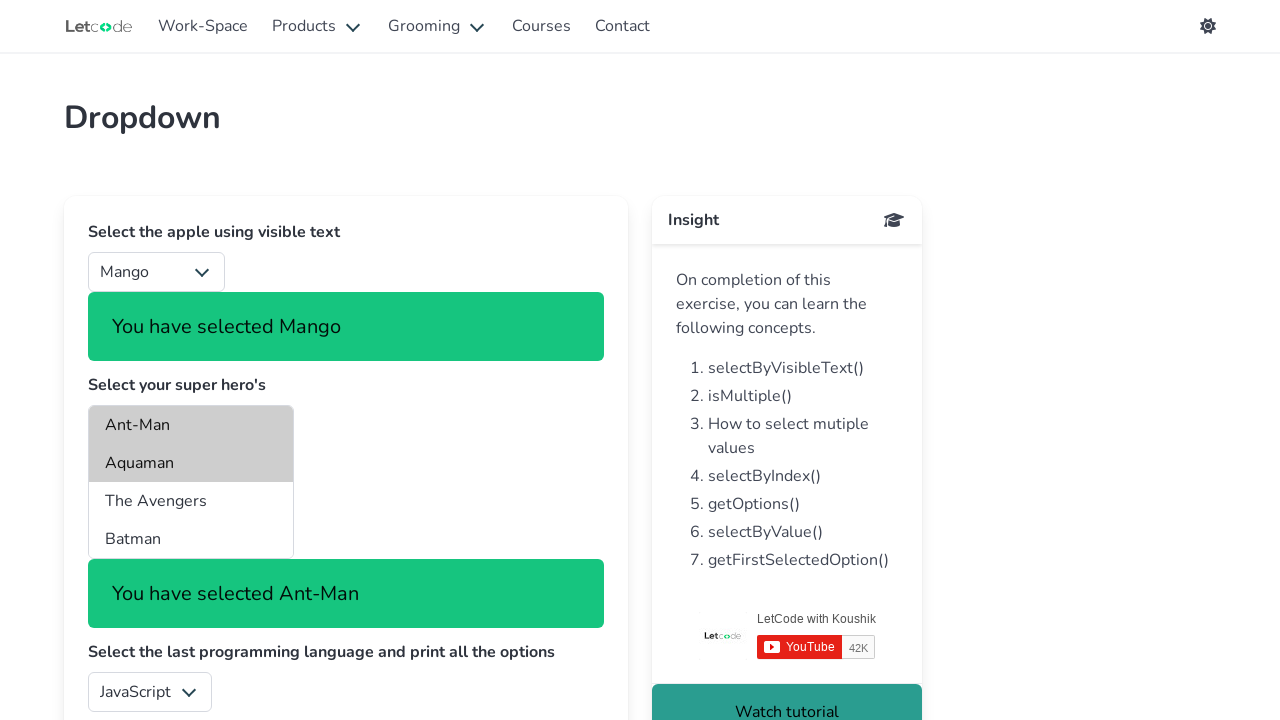

Retrieved all selected options from superheros dropdown
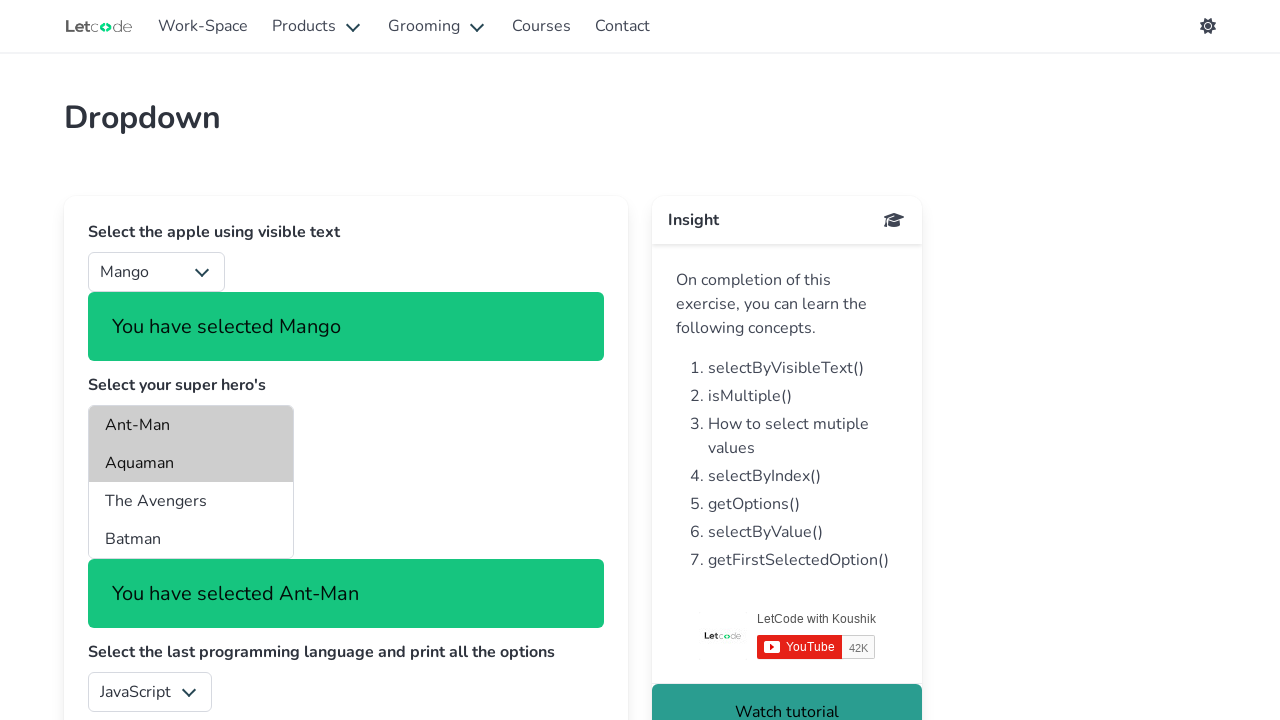

Printed selected option: Ant-Man
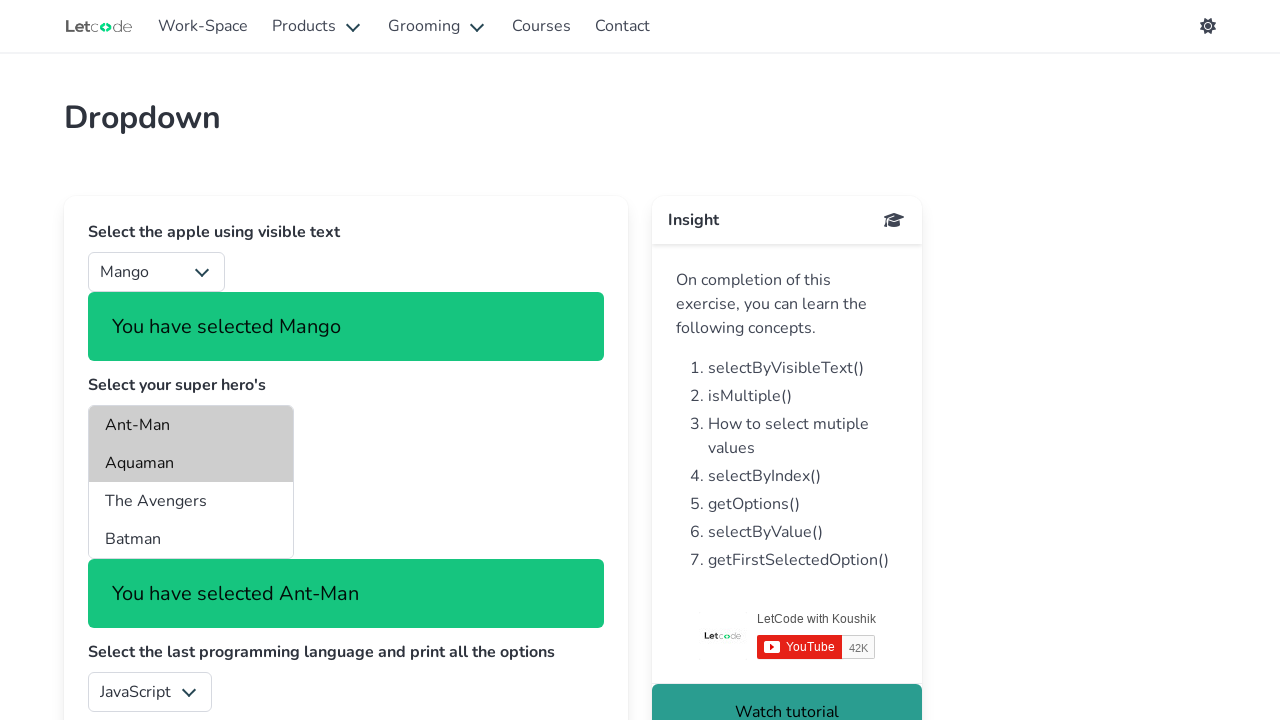

Printed selected option: Aquaman
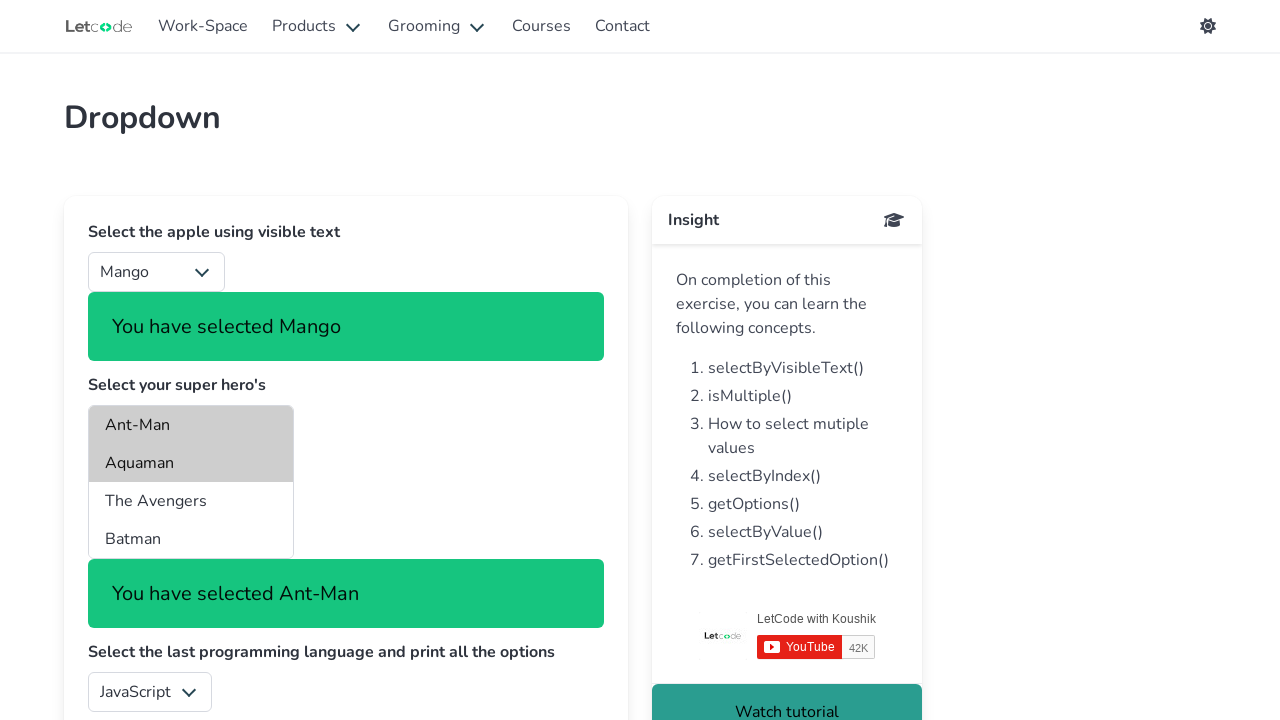

Deselected all options from superheros dropdown
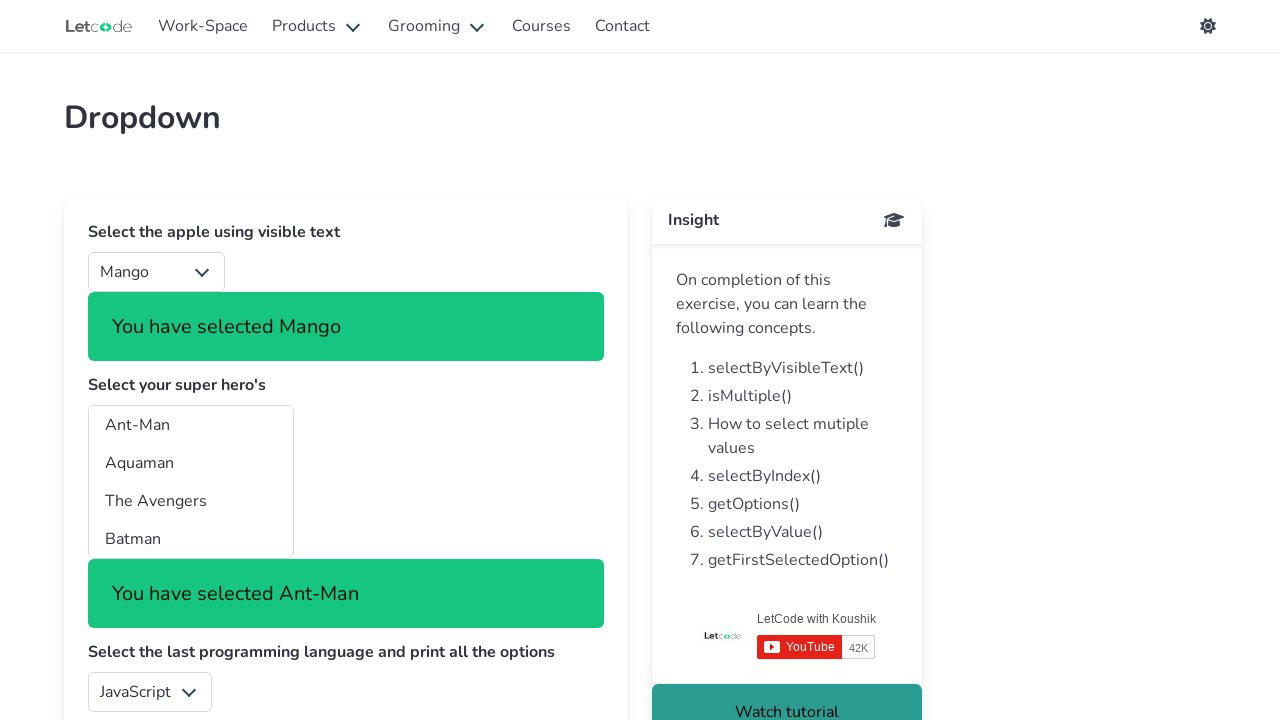

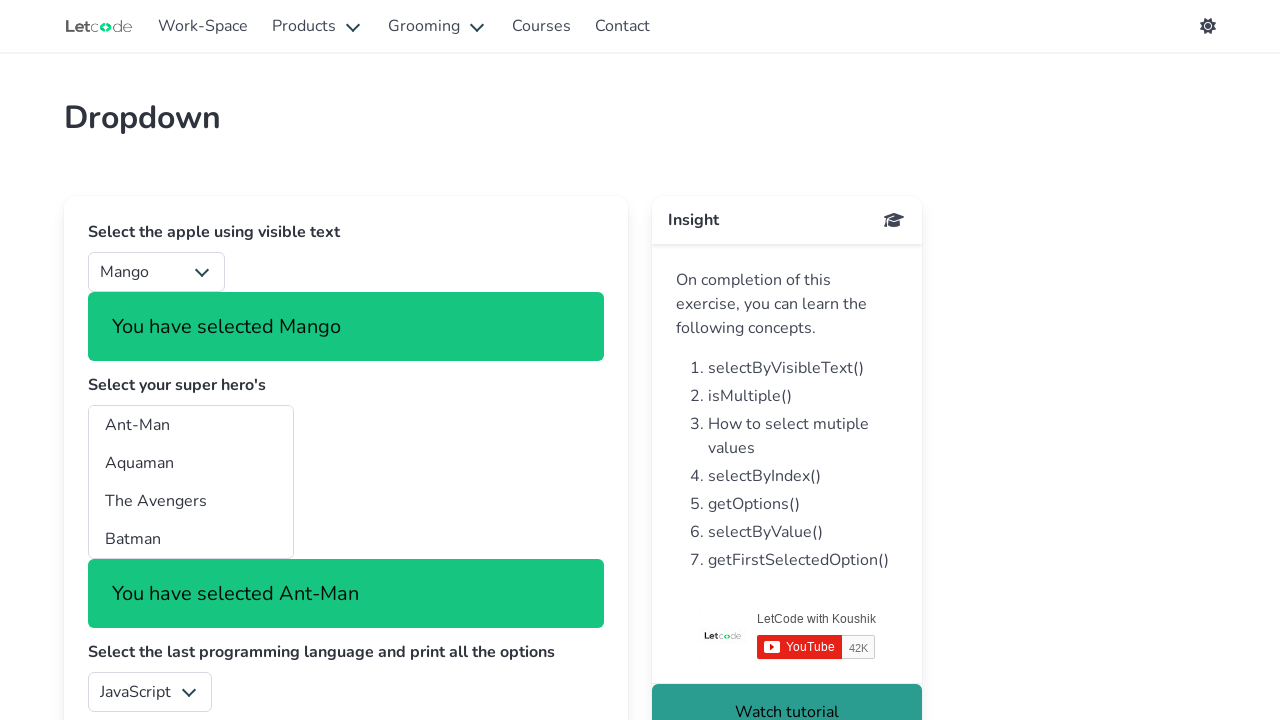